Tests window handle switching using a list-based approach, clicking a link to open a new window, verifying titles, and switching between windows.

Starting URL: https://the-internet.herokuapp.com/windows

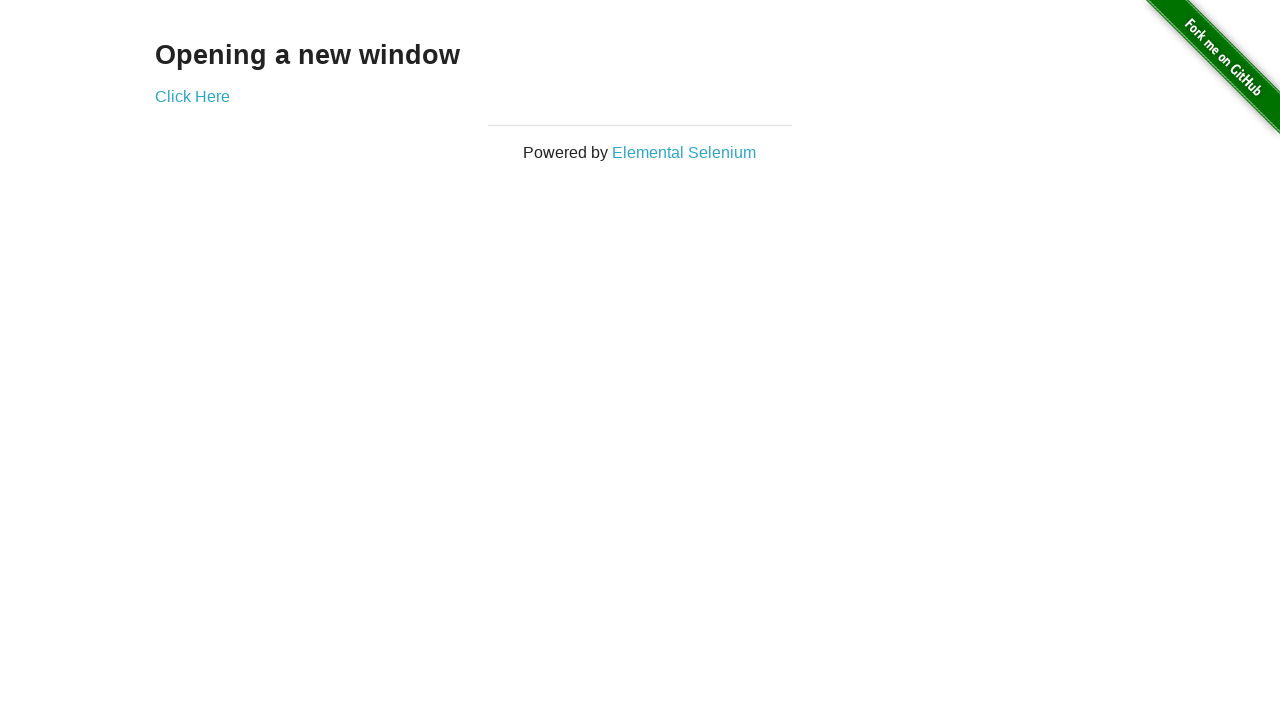

Verified initial page heading text is 'Opening a new window'
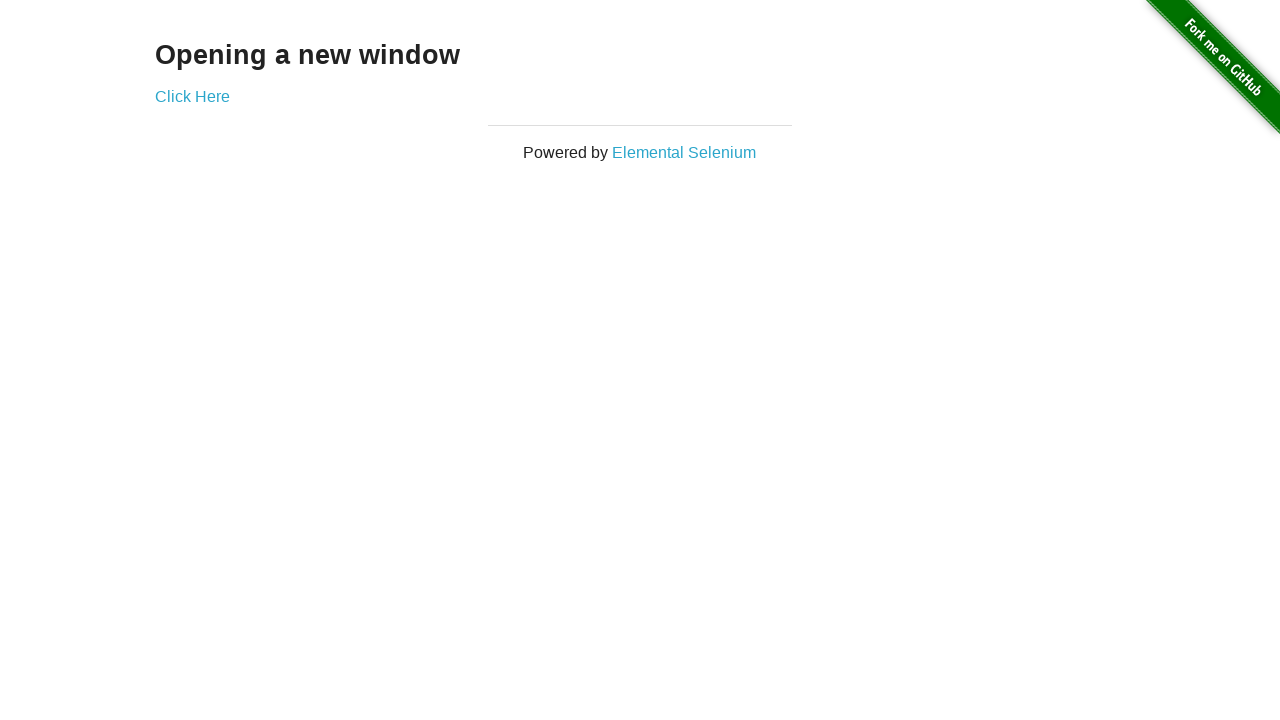

Verified initial page title is 'The Internet'
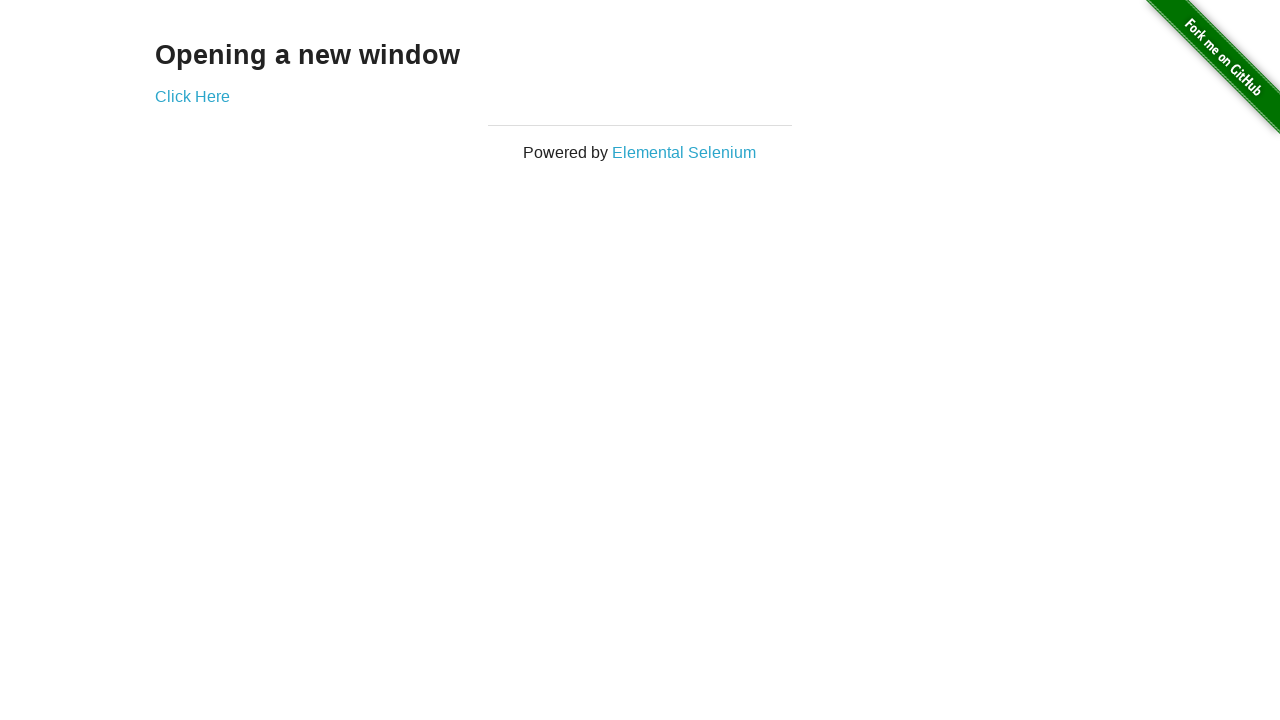

Clicked 'Click Here' link to open new window/tab at (192, 96) on (//a)[2]
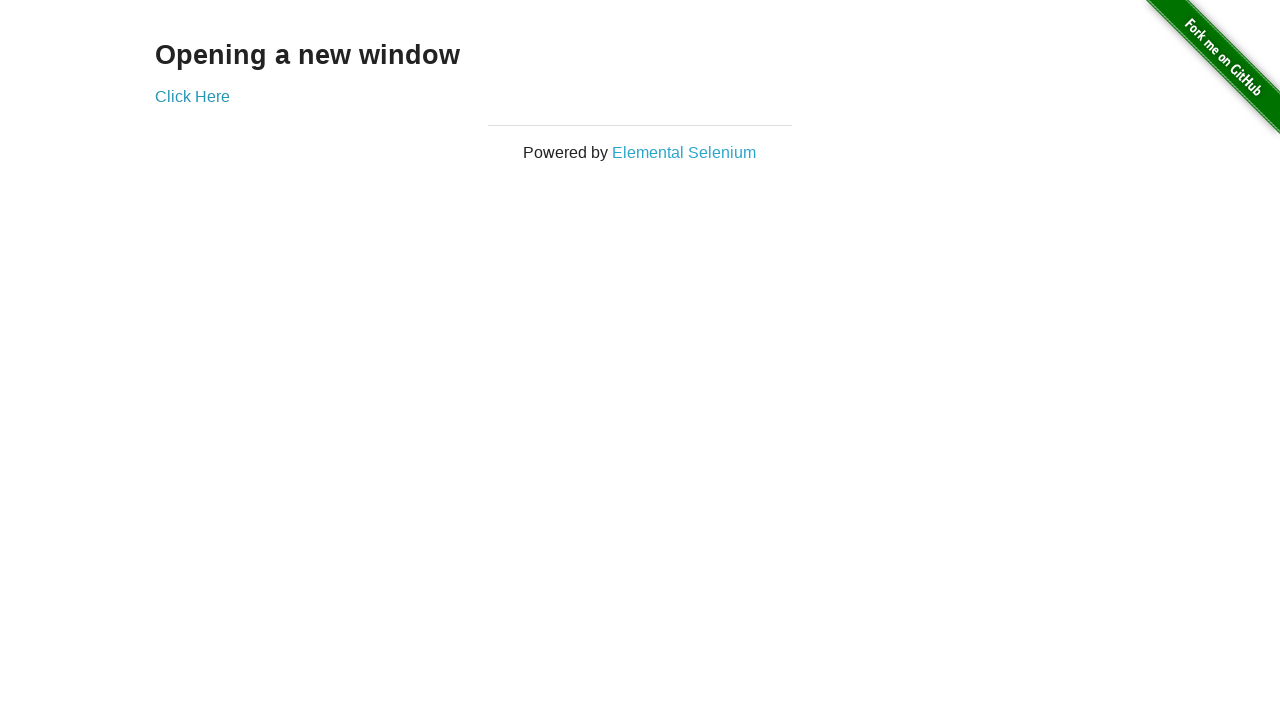

New window/tab loaded and ready
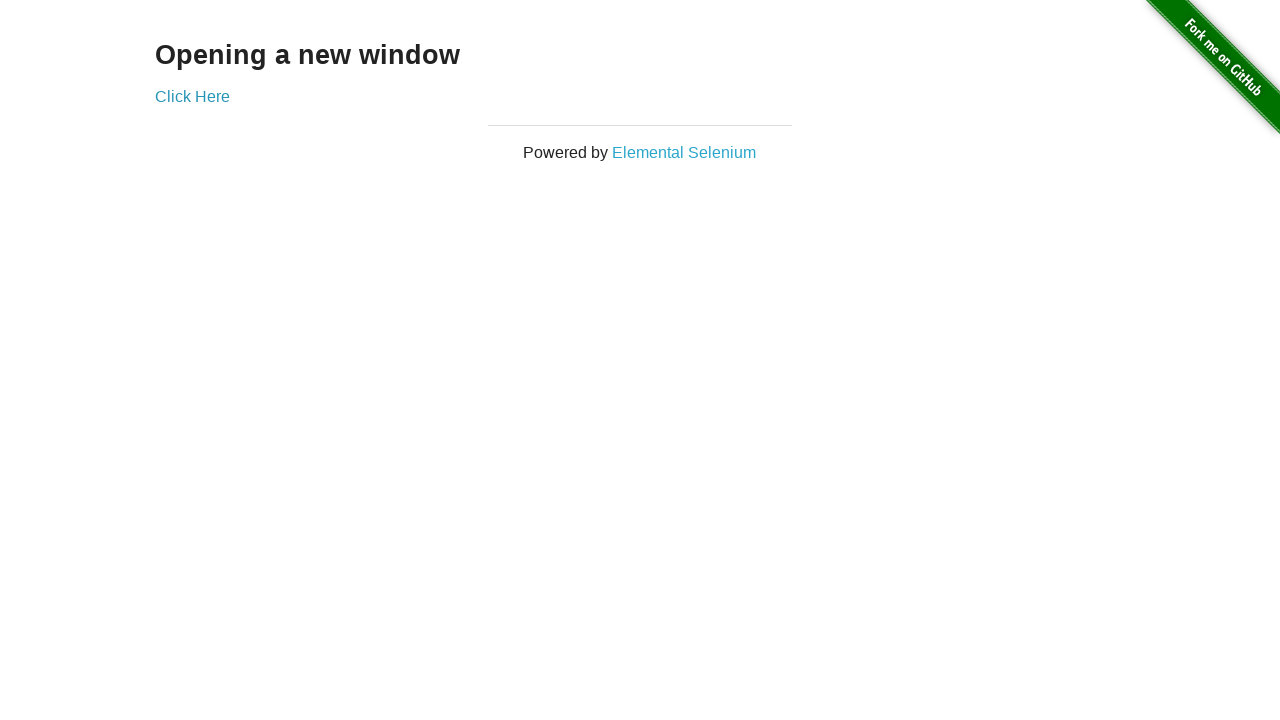

Verified new window title is 'New Window'
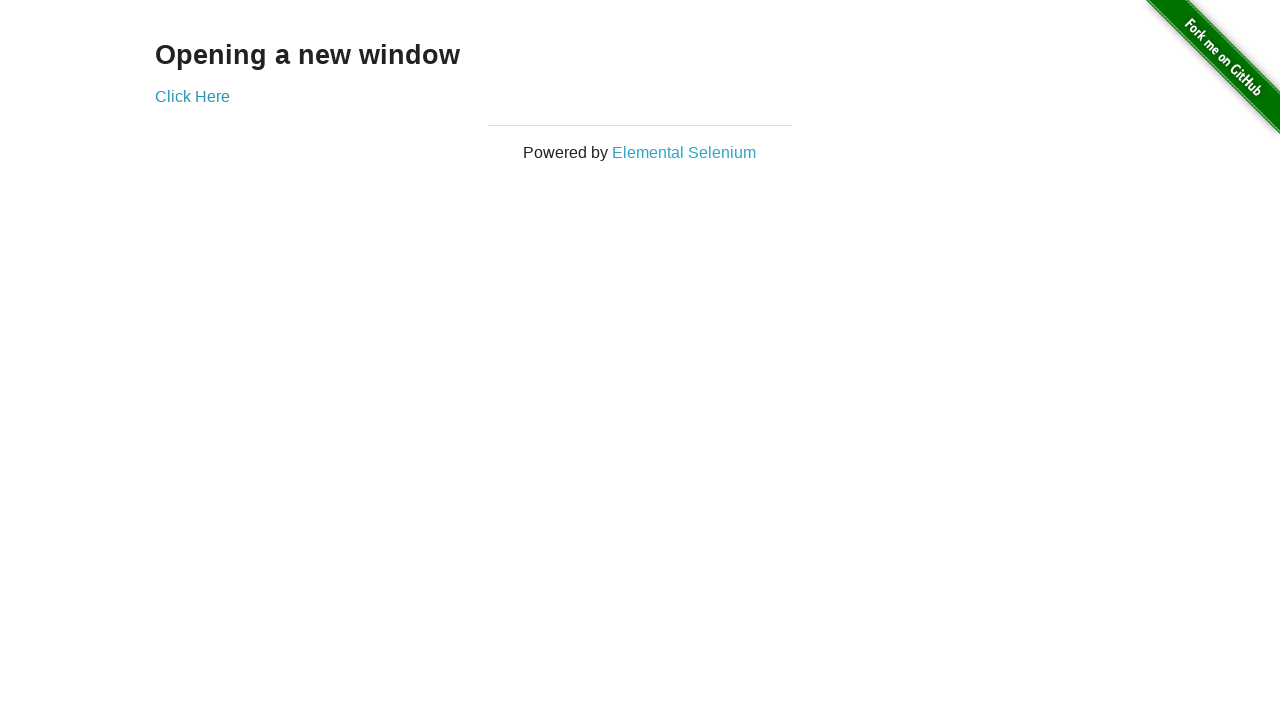

Switched back to first window/tab
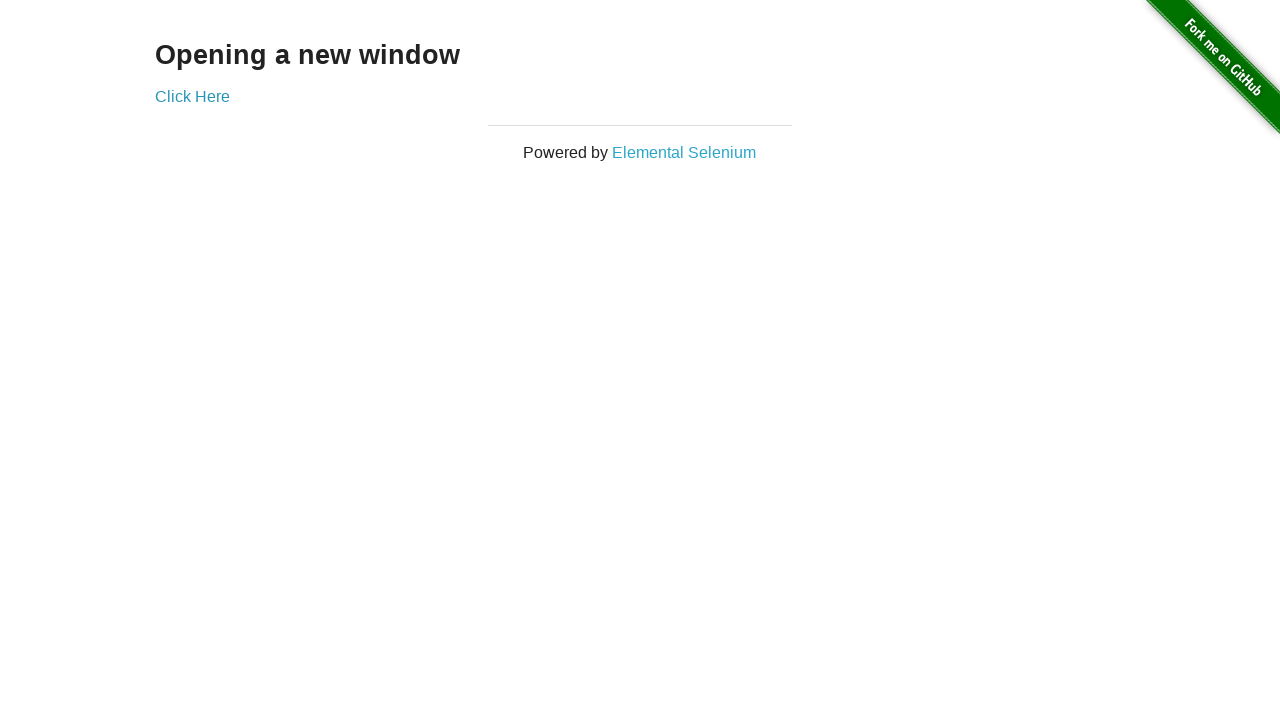

Verified first window title is 'The Internet'
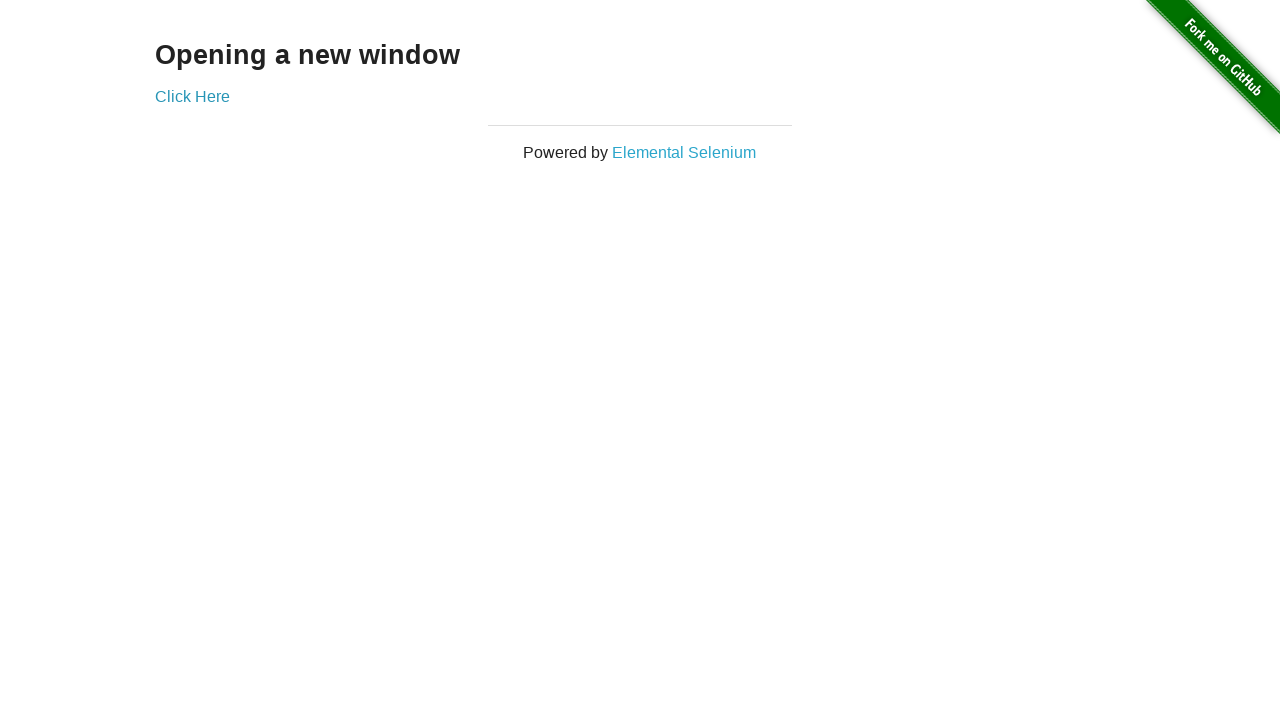

Switched to second window/tab
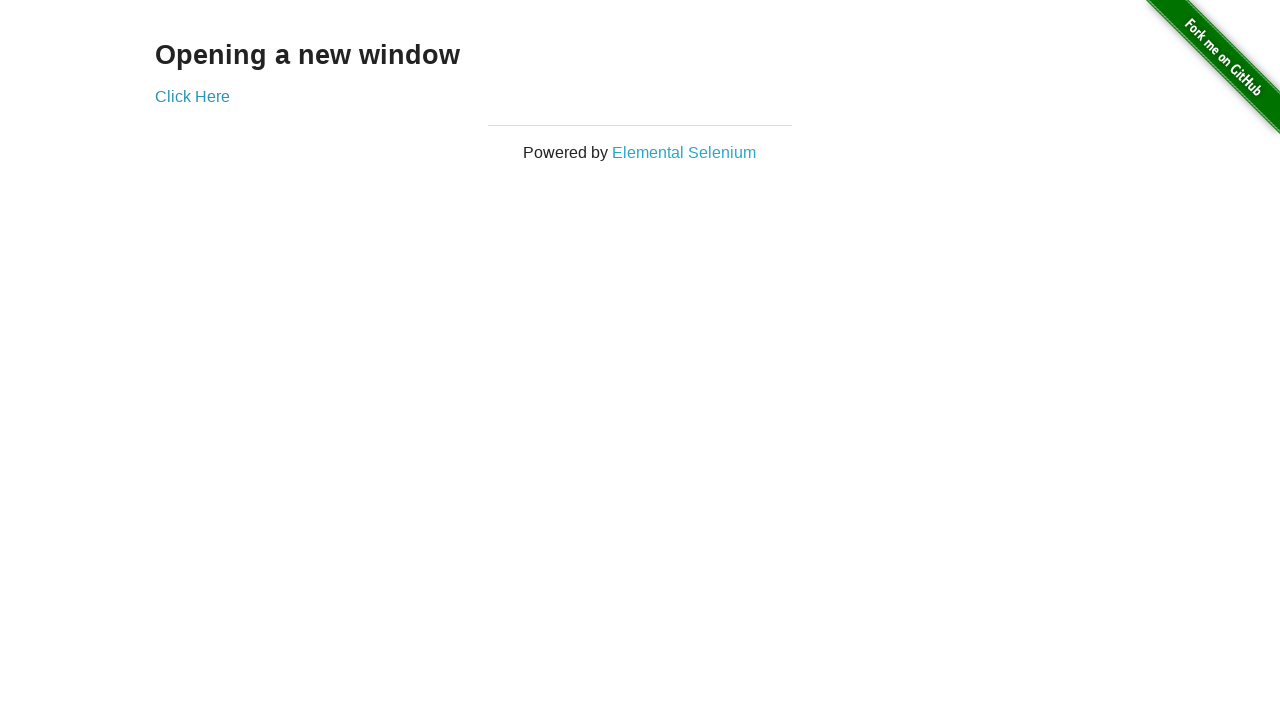

Switched back to first window/tab
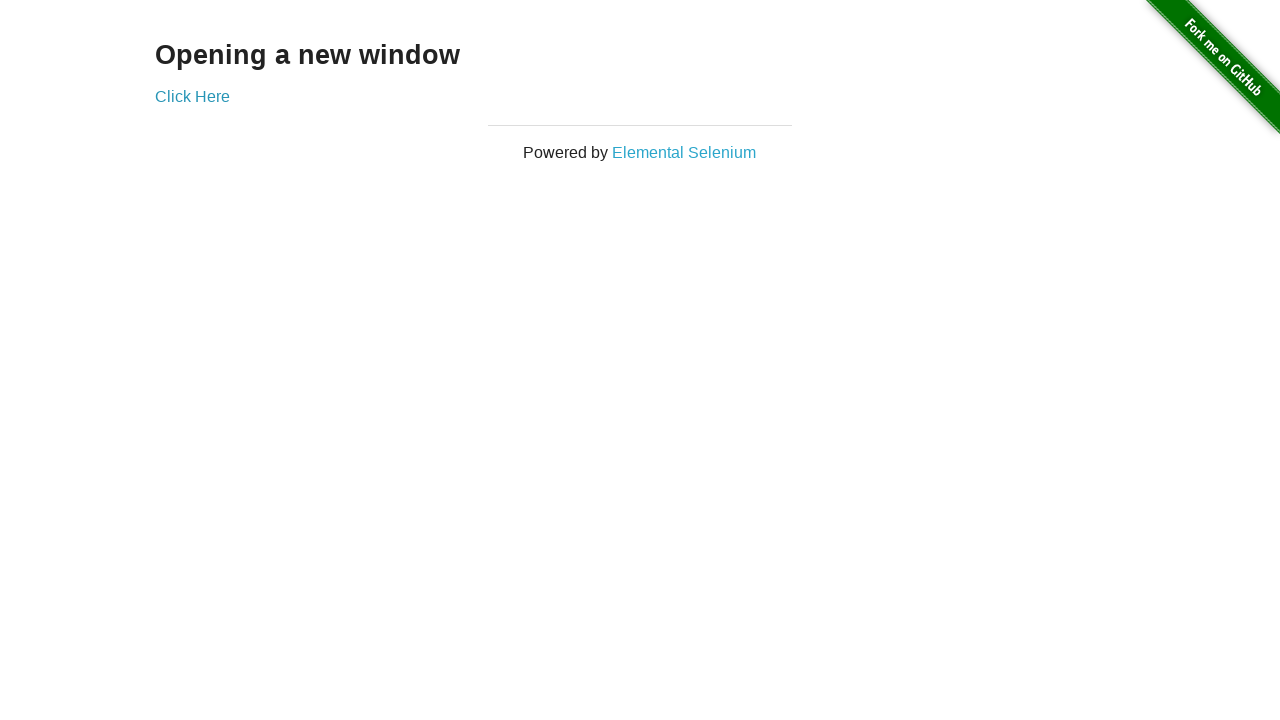

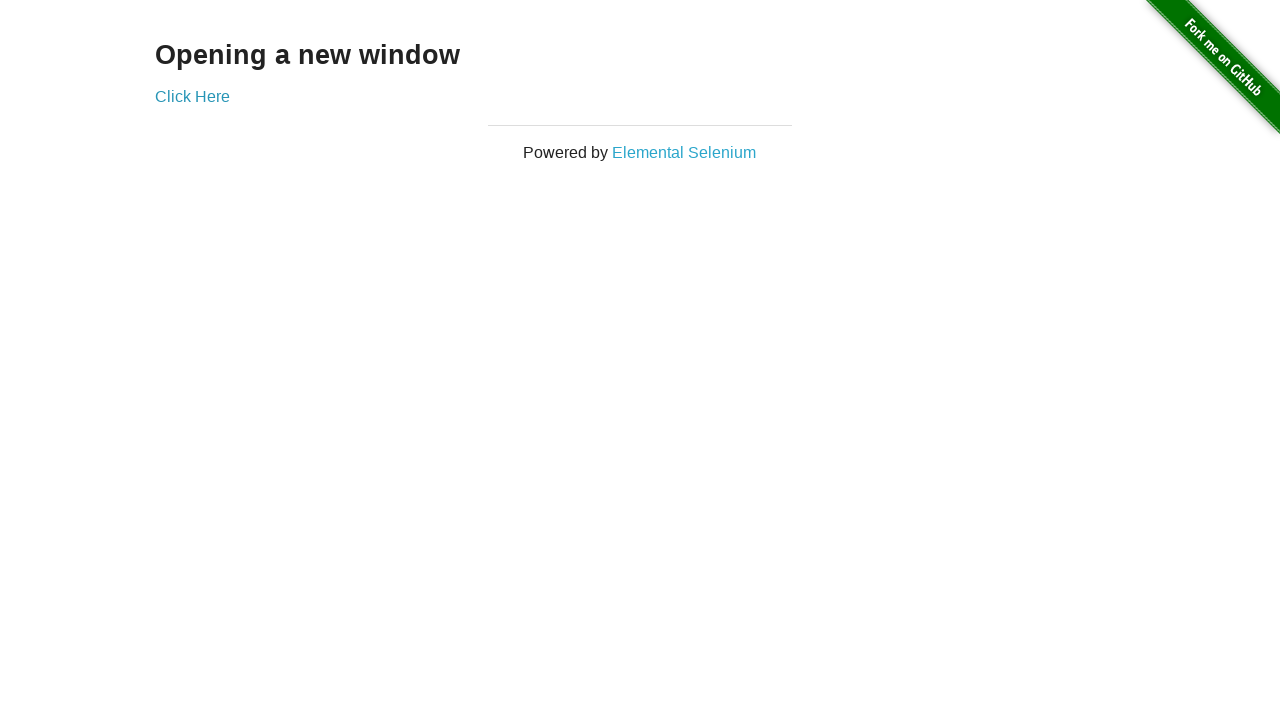